Tests table navigation by finding a specific row and verifying the price in the adjacent column

Starting URL: https://rahulshettyacademy.com/AutomationPractice/

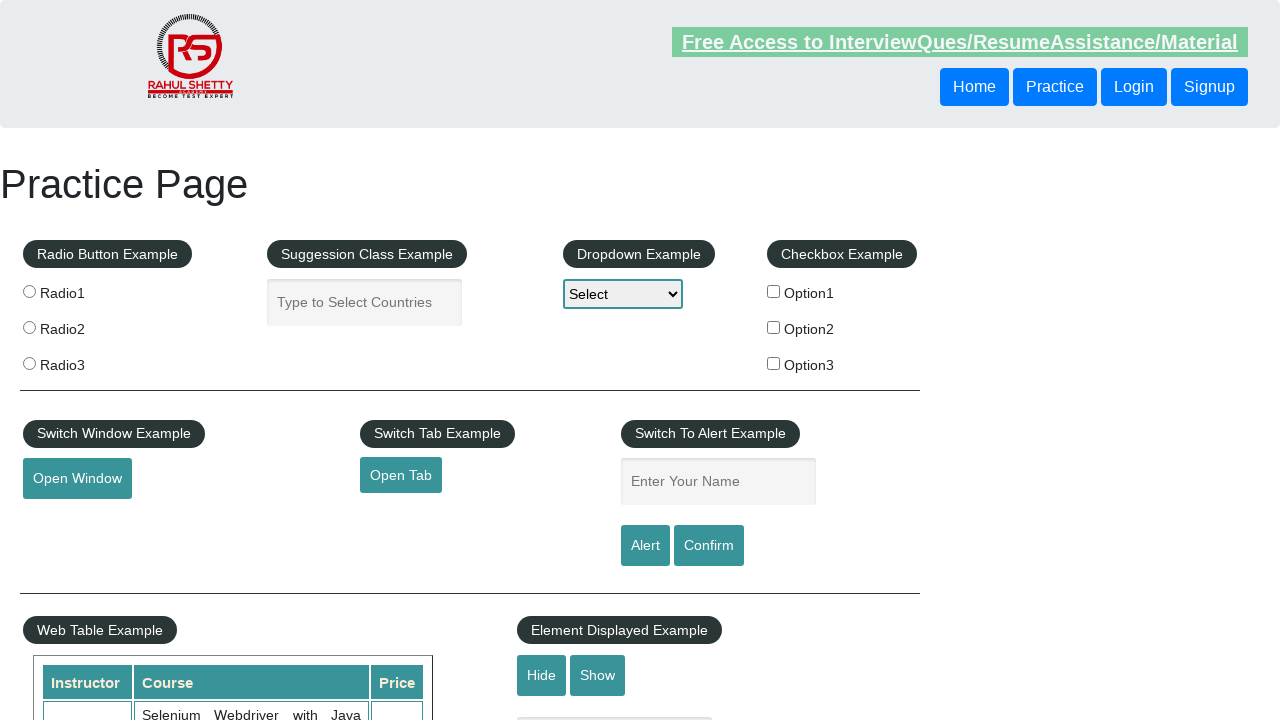

Waited for table to be visible
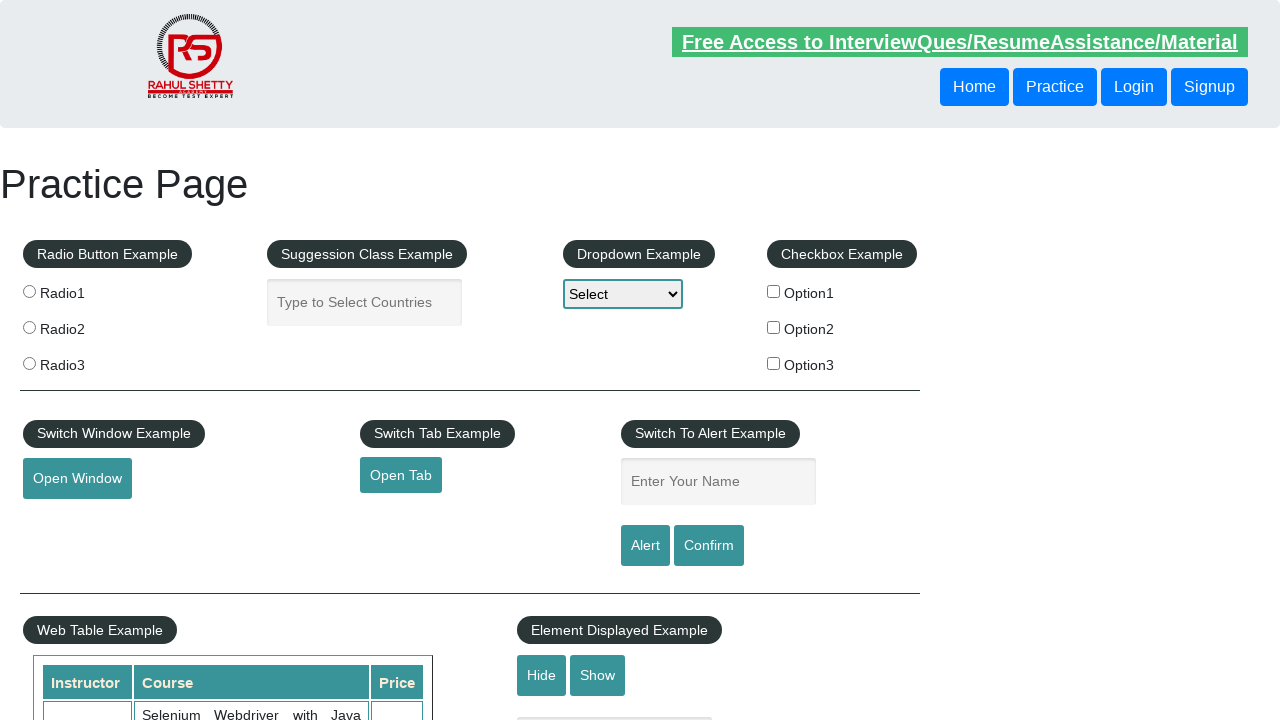

Located all table rows
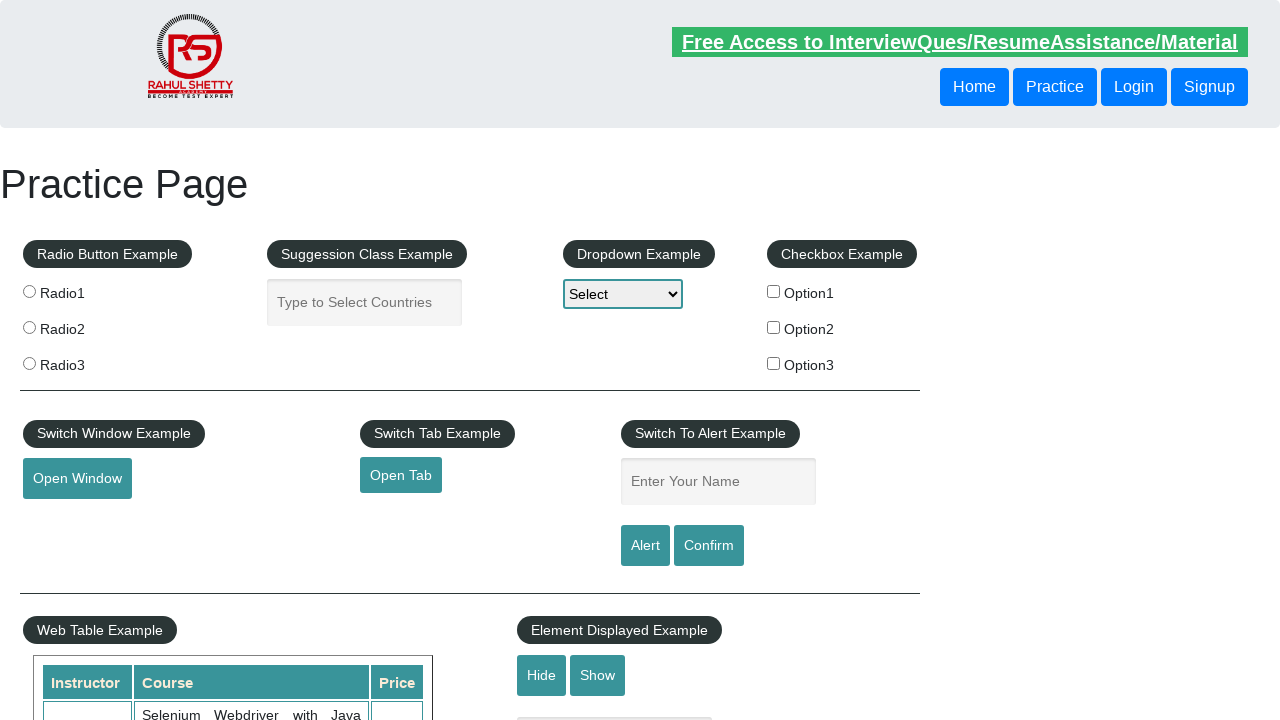

Table contains 11 rows
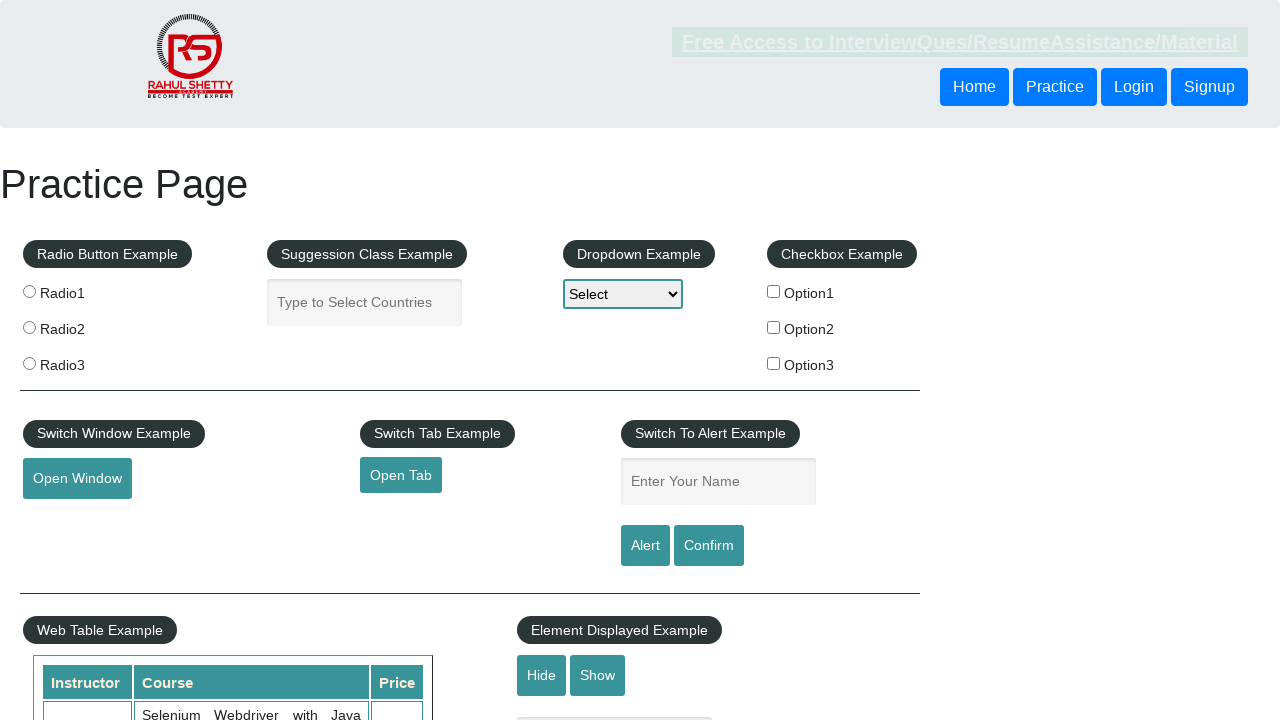

Accessing row 1 of 11
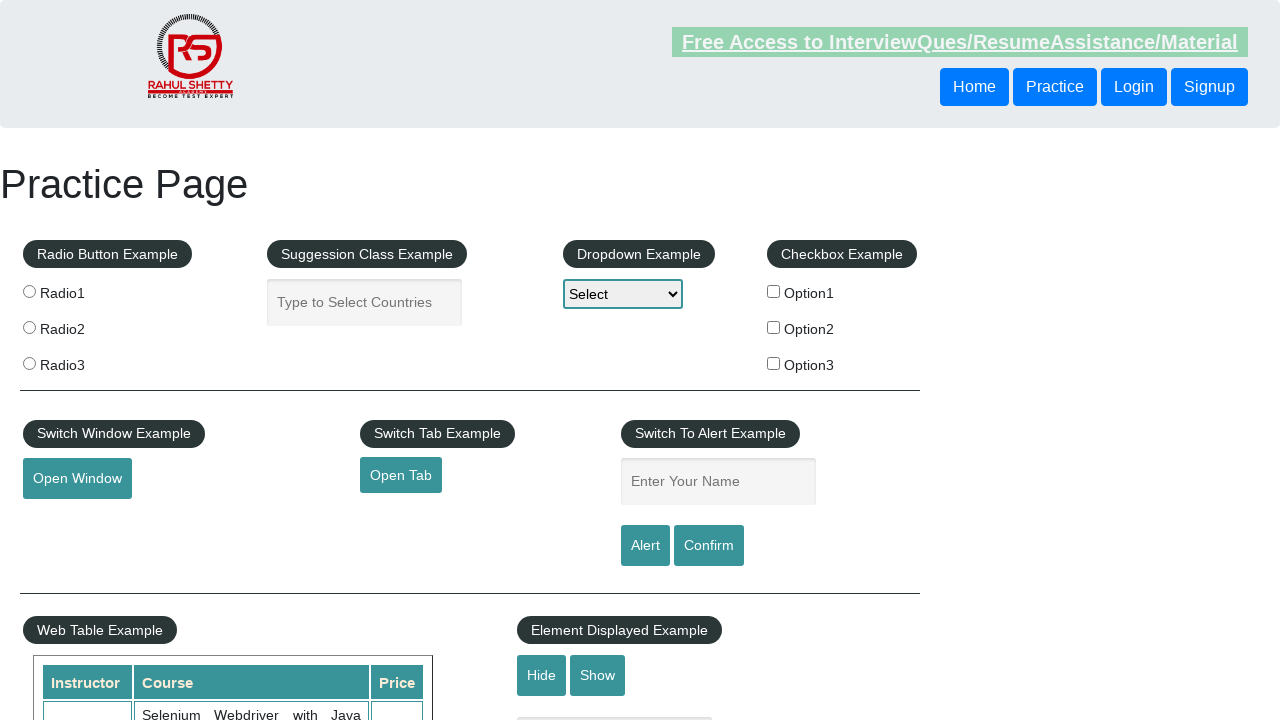

Located second column in row 1
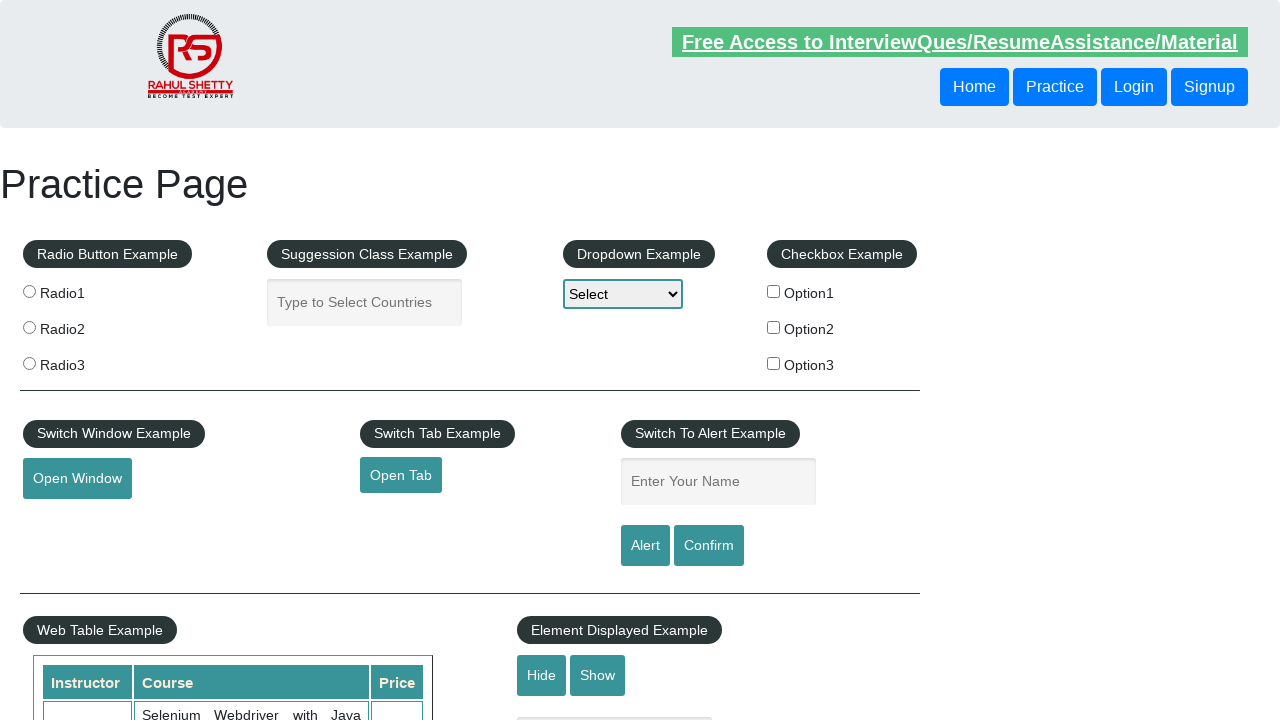

Accessing row 2 of 11
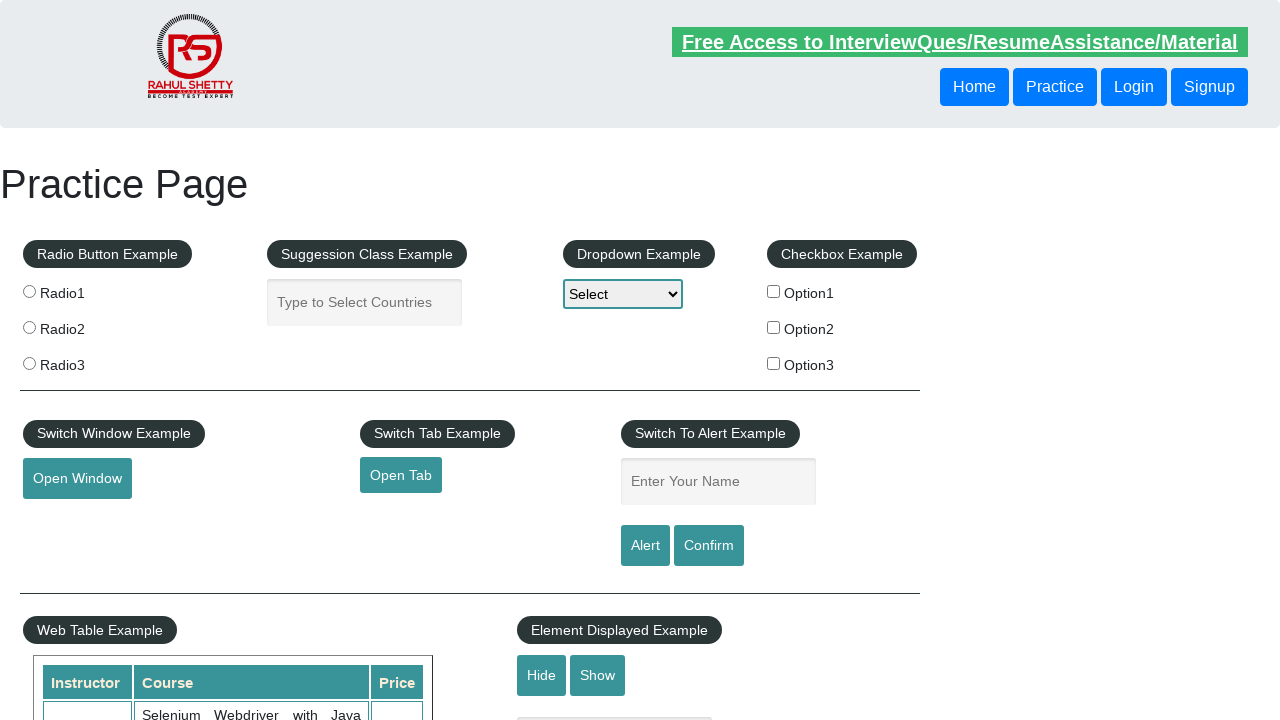

Located second column in row 2
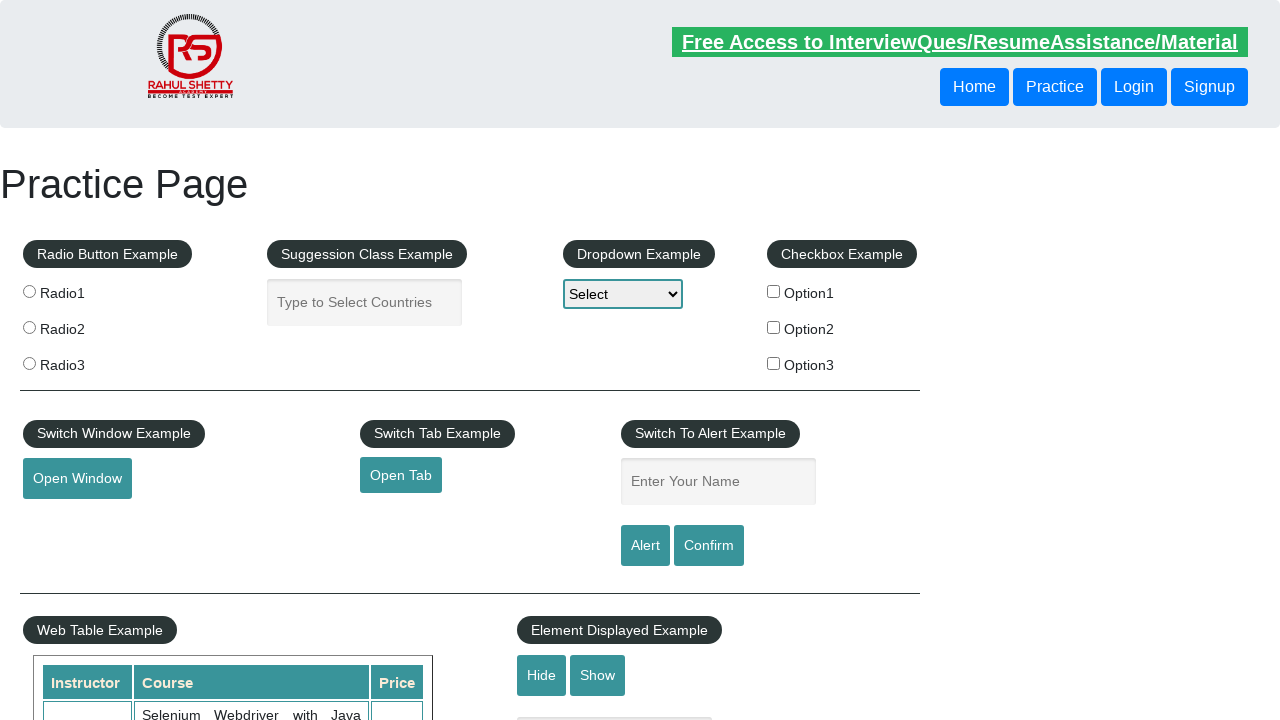

Retrieved text from second column: 'Selenium Webdriver with Java Basics + Advanced + Interview Guide'
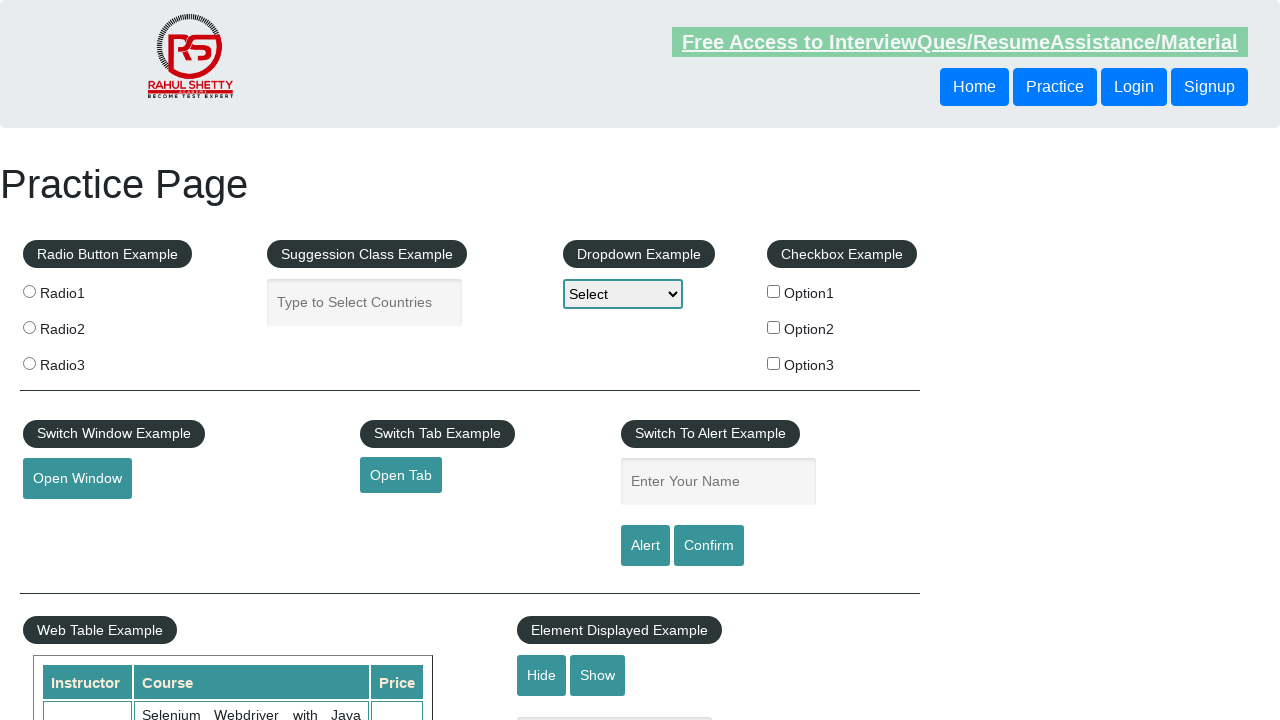

Accessing row 3 of 11
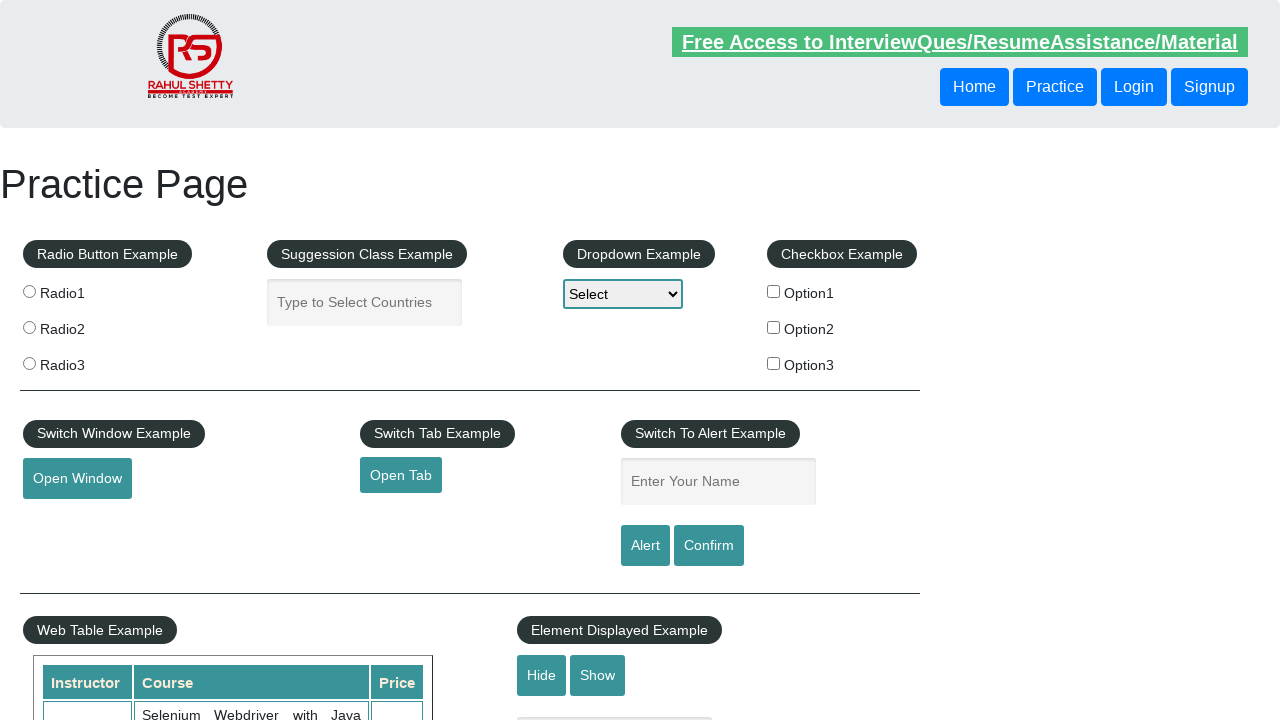

Located second column in row 3
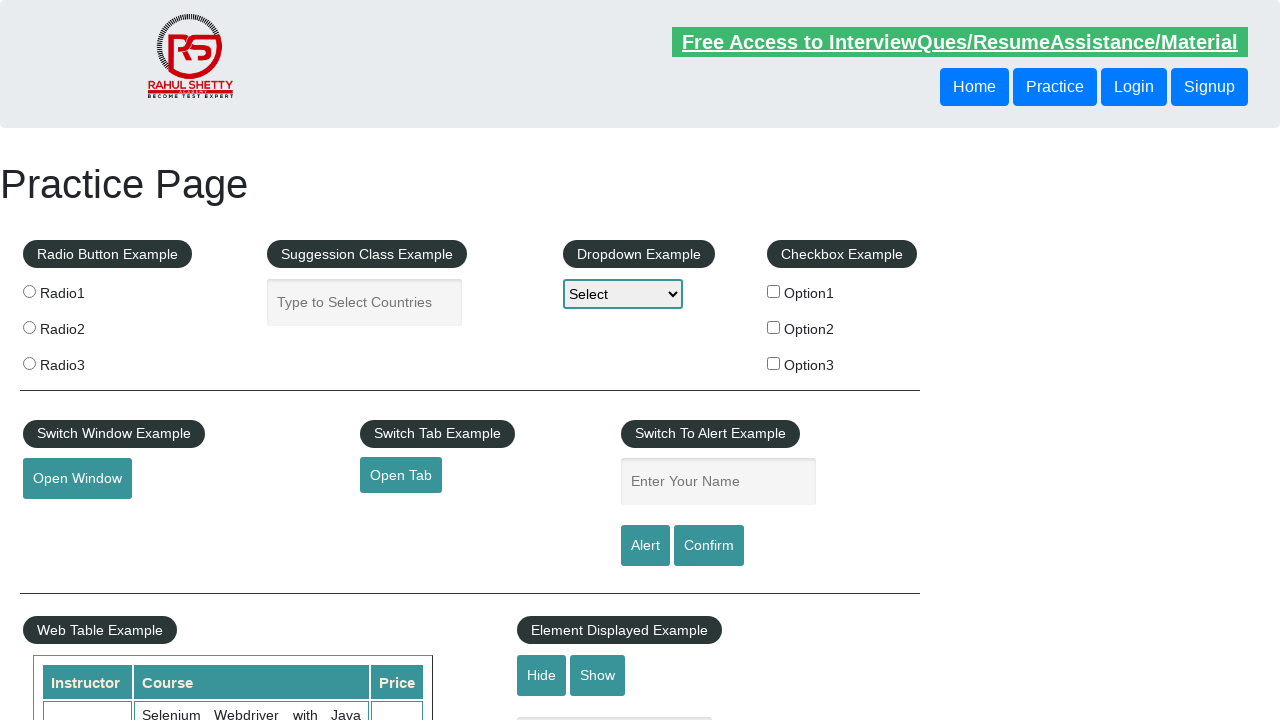

Retrieved text from second column: 'Learn SQL in Practical + Database Testing from Scratch'
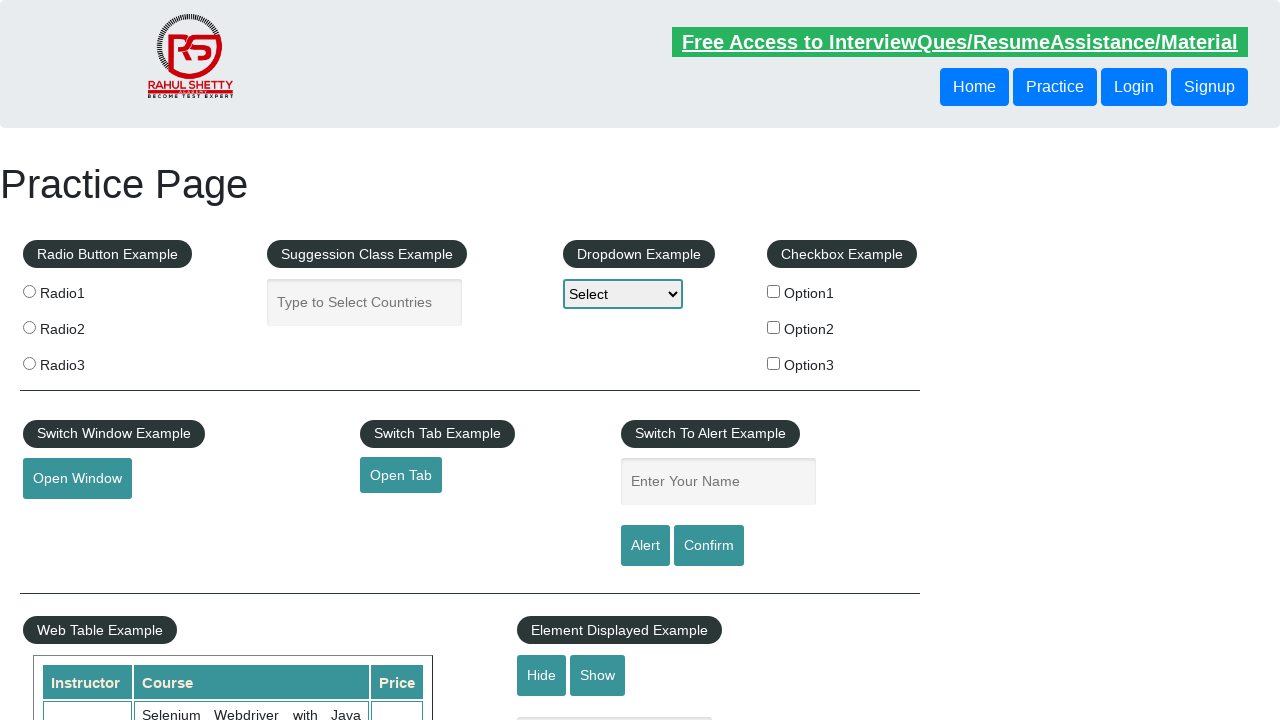

Accessing row 4 of 11
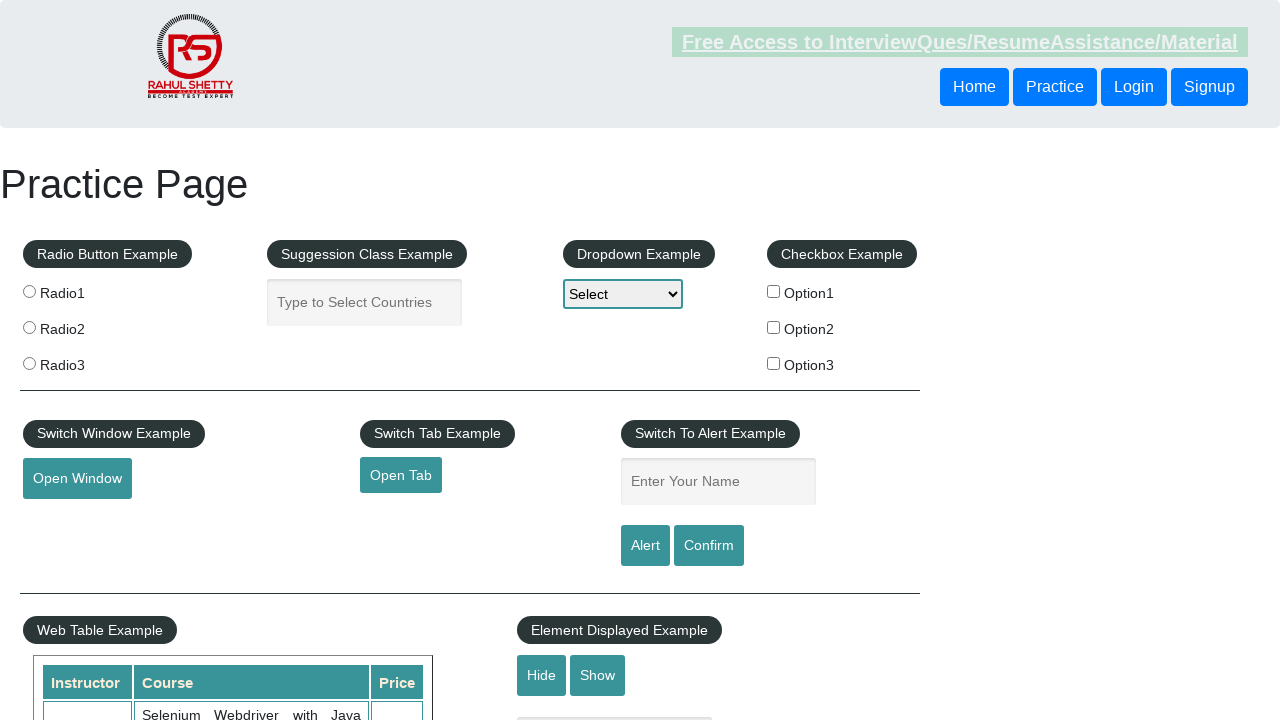

Located second column in row 4
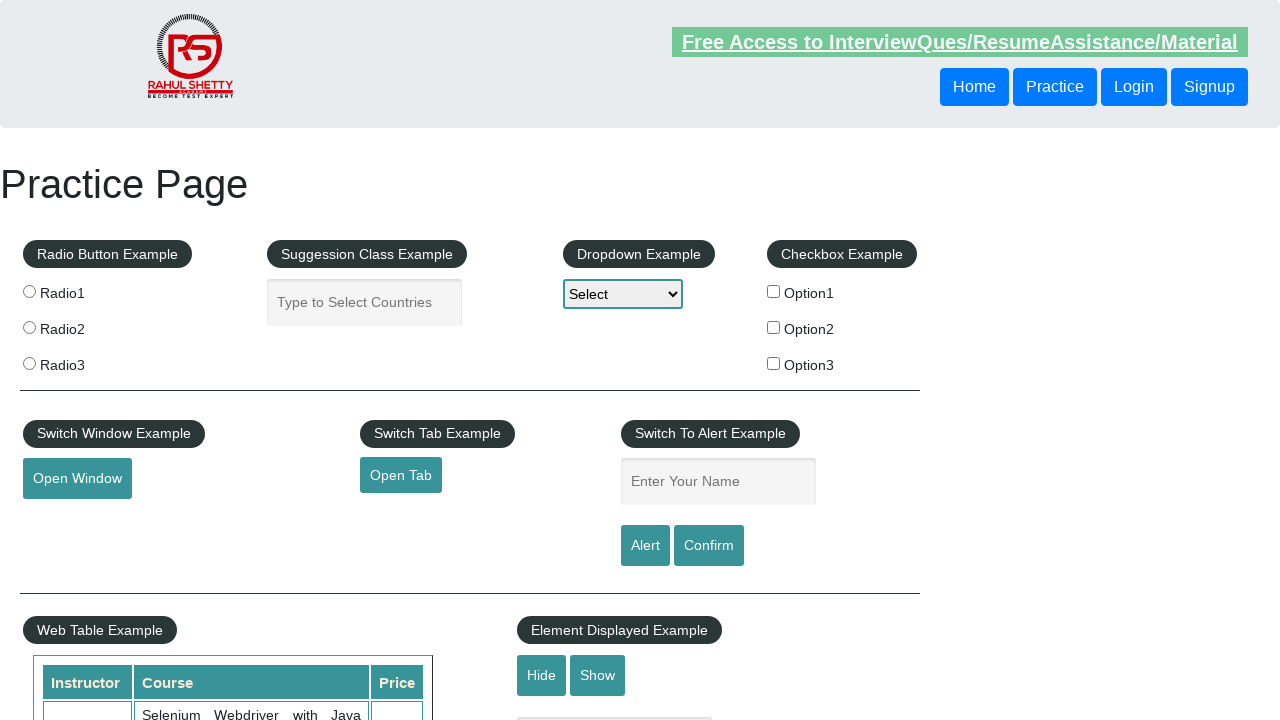

Retrieved text from second column: 'Appium (Selenium) - Mobile Automation Testing from Scratch'
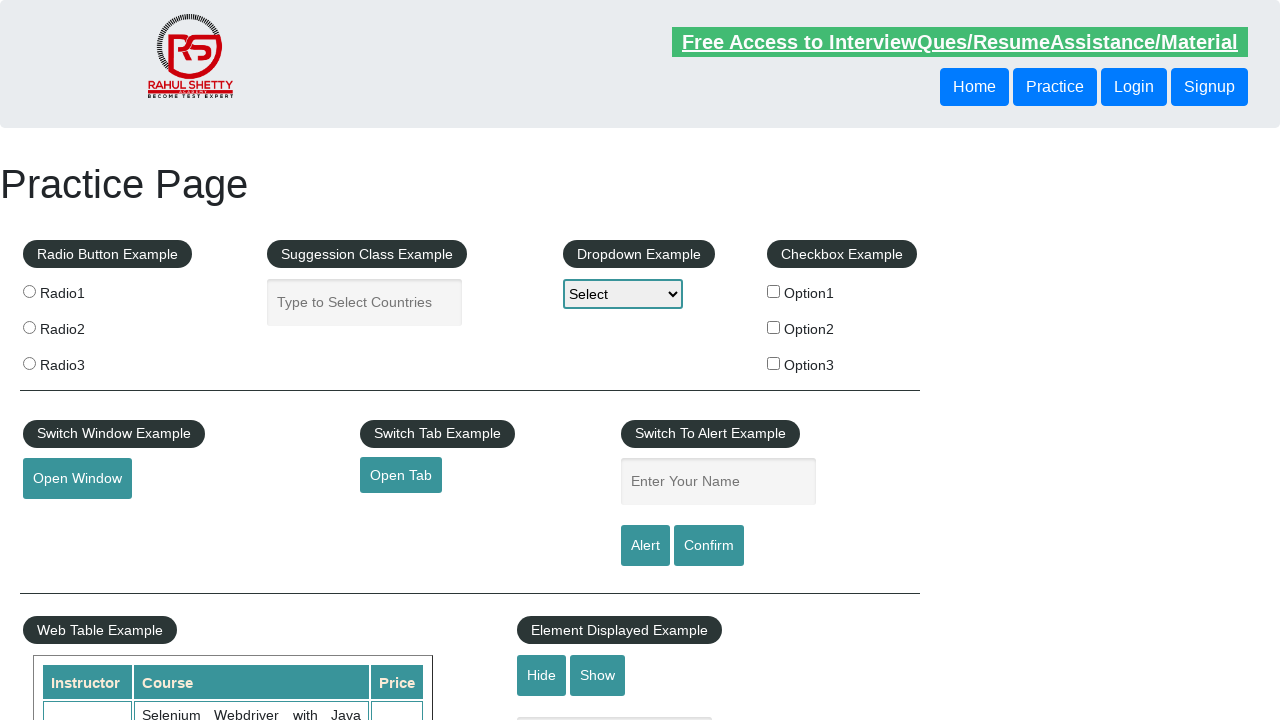

Accessing row 5 of 11
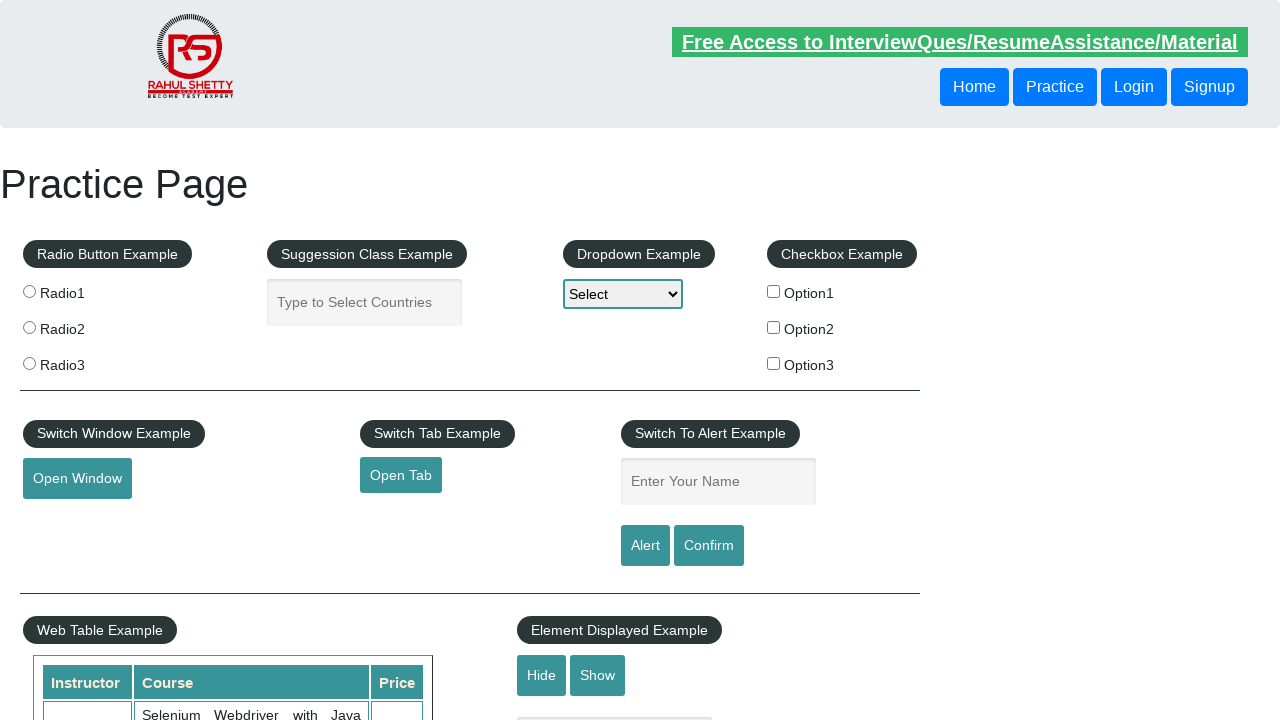

Located second column in row 5
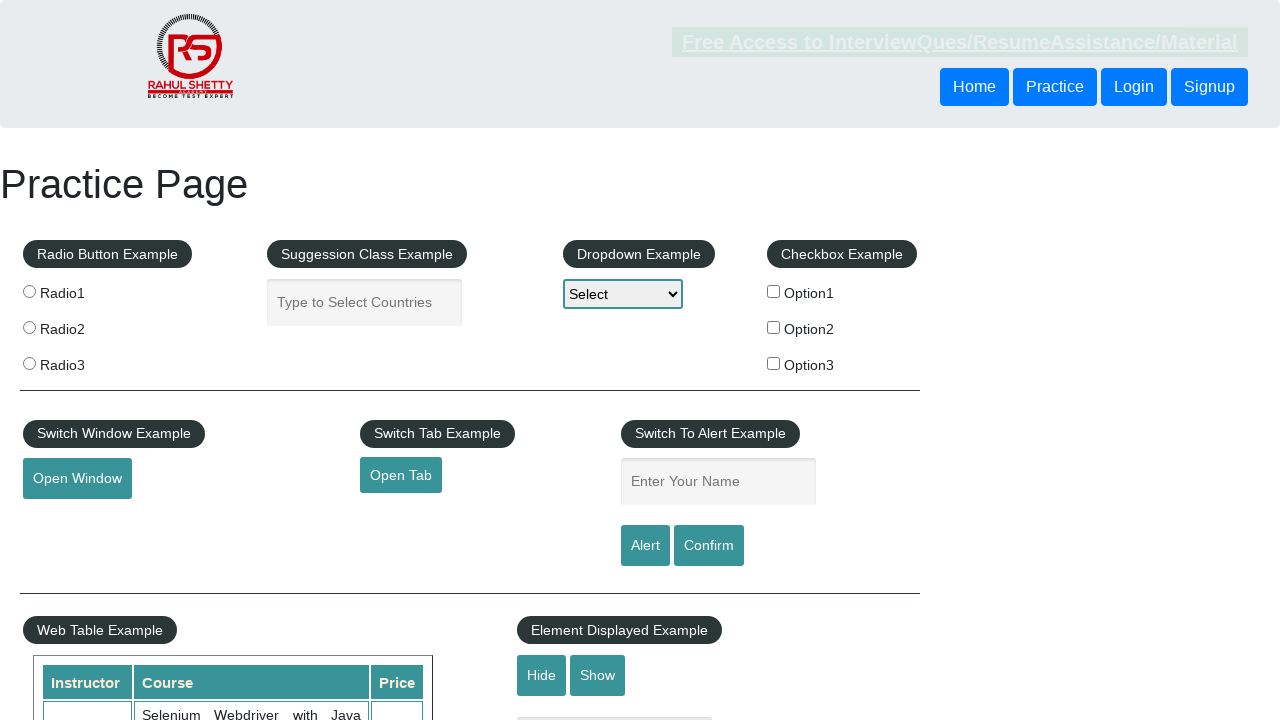

Retrieved text from second column: 'WebSecurity Testing for Beginners-QA knowledge to next level'
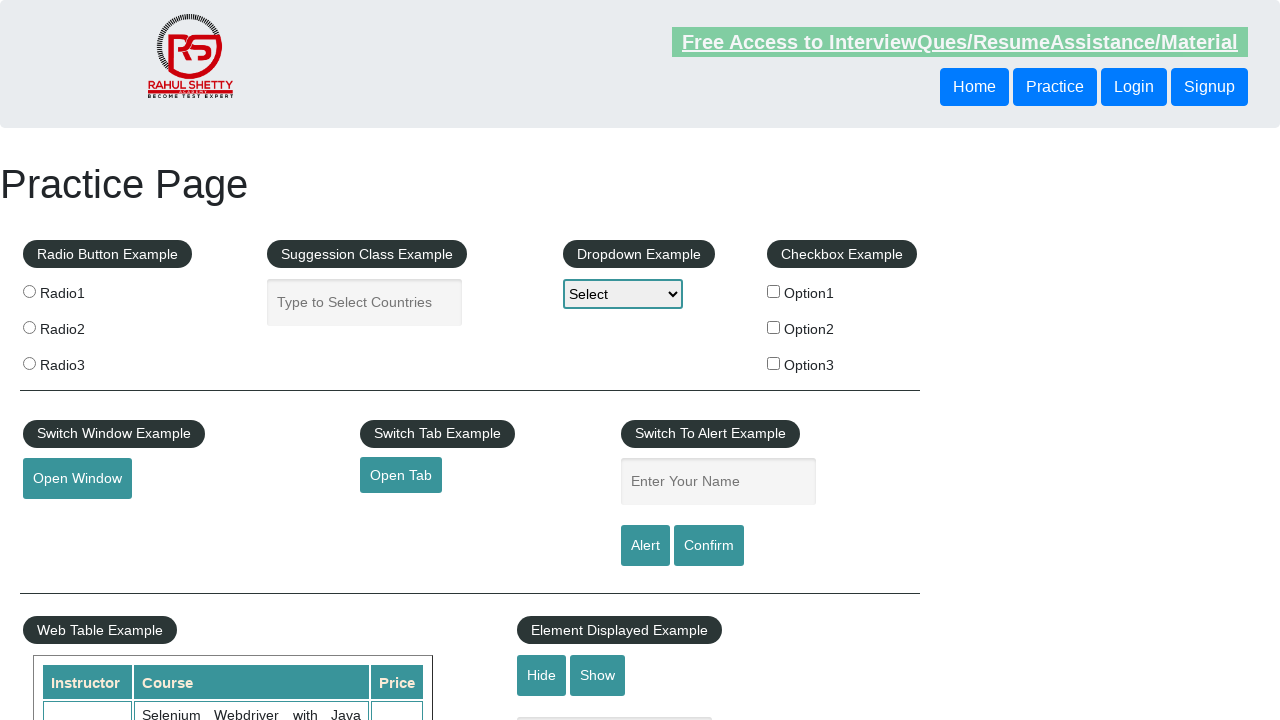

Accessing row 6 of 11
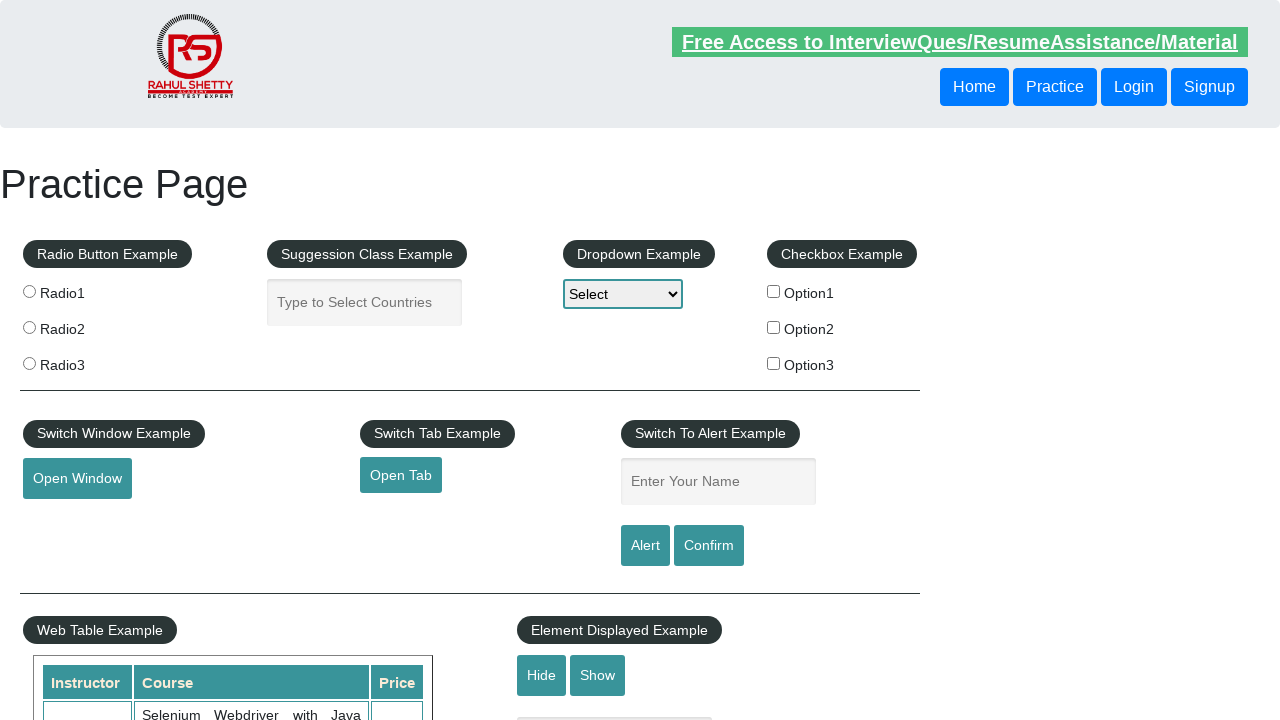

Located second column in row 6
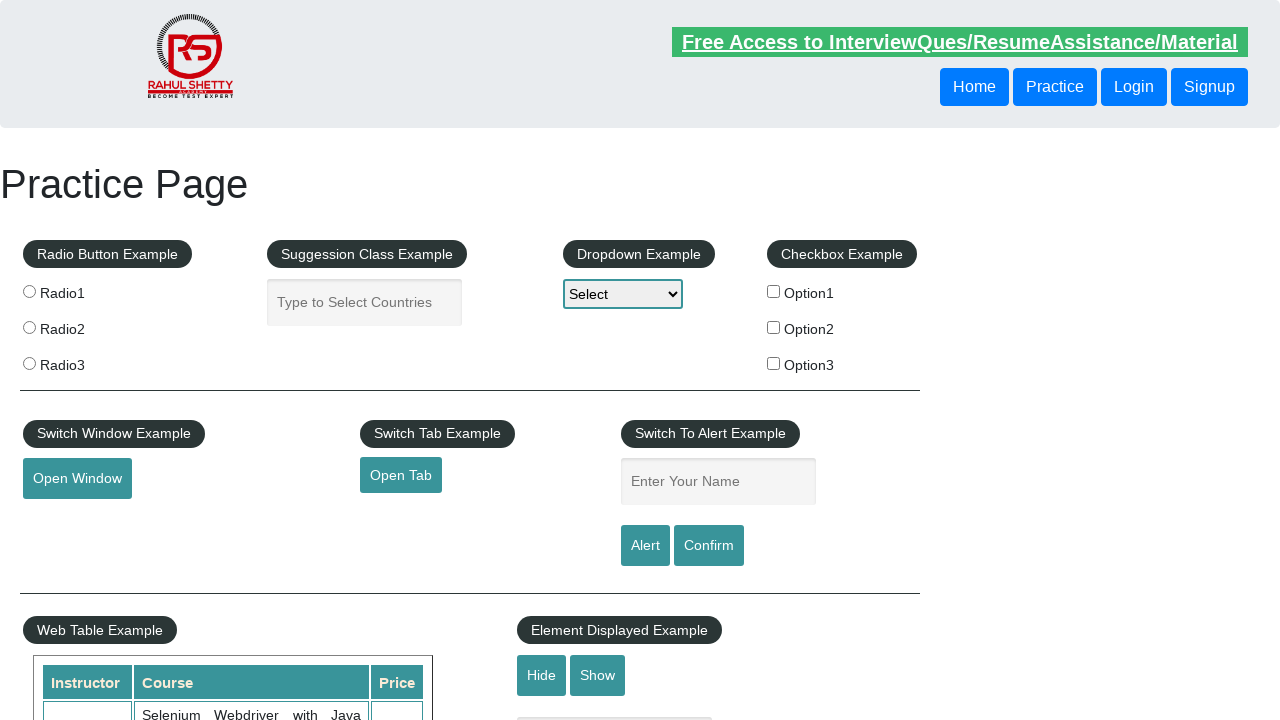

Retrieved text from second column: 'Learn JMETER from Scratch - (Performance + Load) Testing Tool'
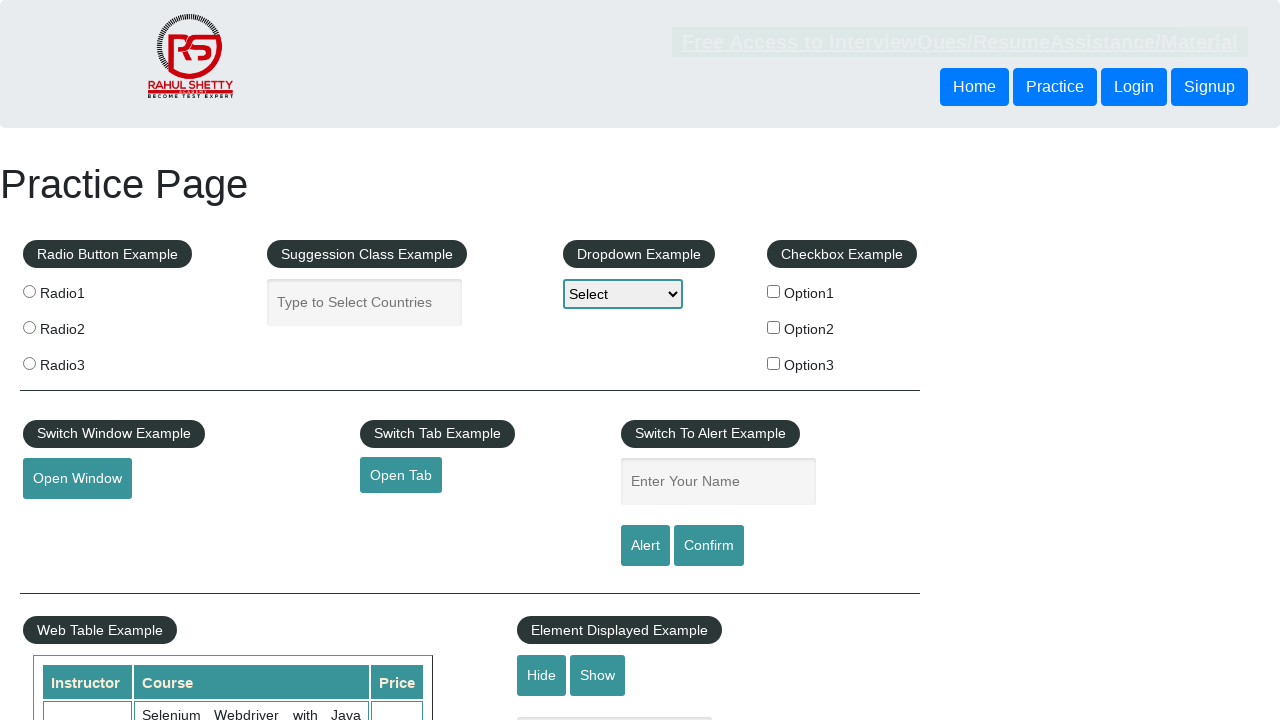

Accessing row 7 of 11
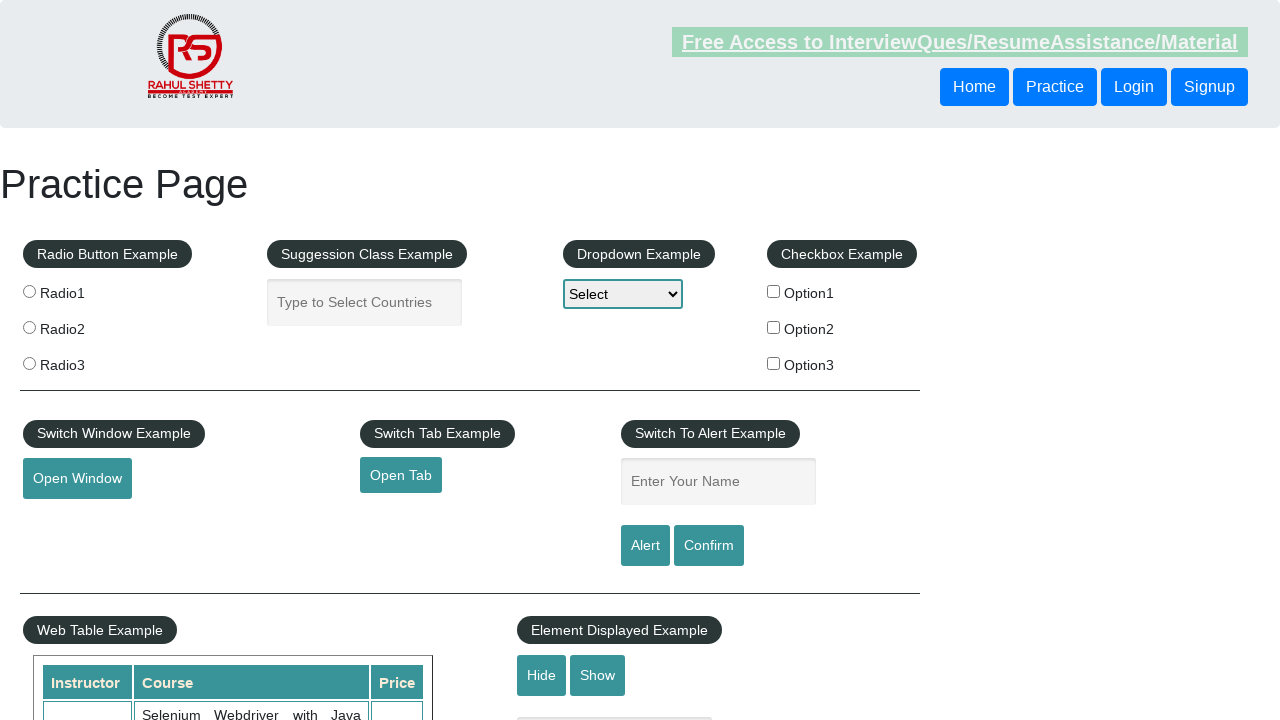

Located second column in row 7
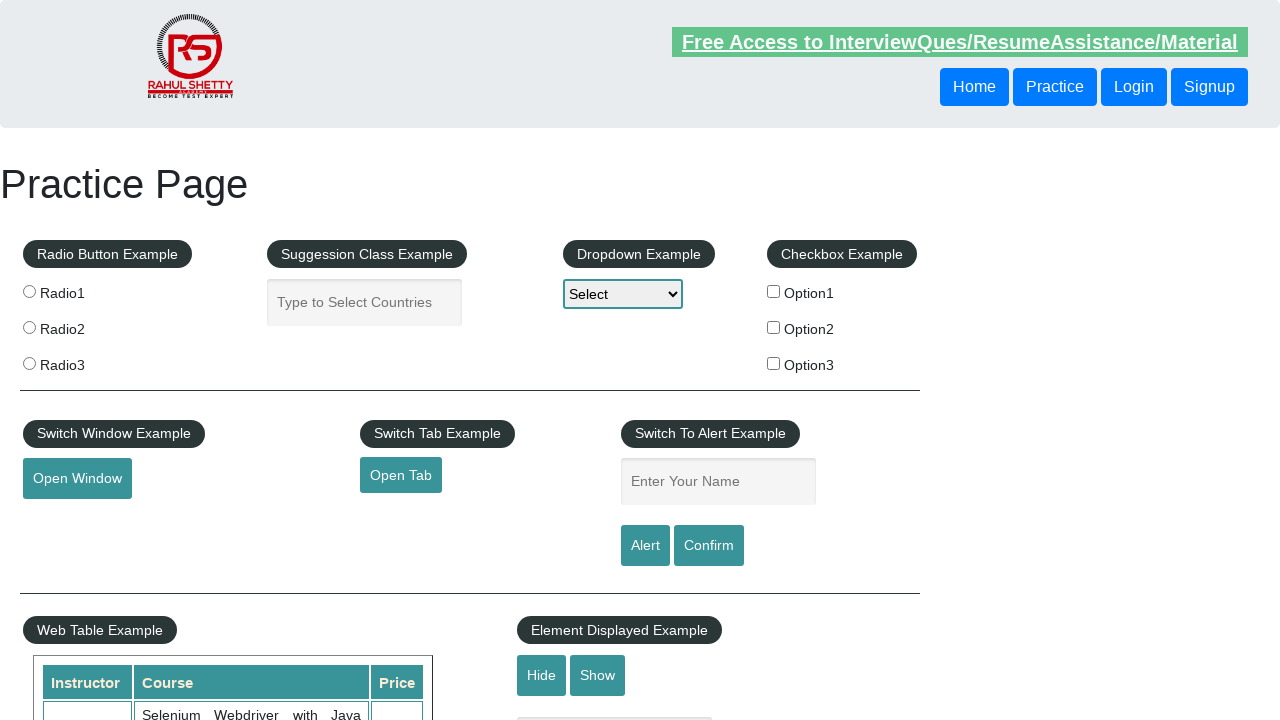

Retrieved text from second column: 'WebServices / REST API Testing with SoapUI'
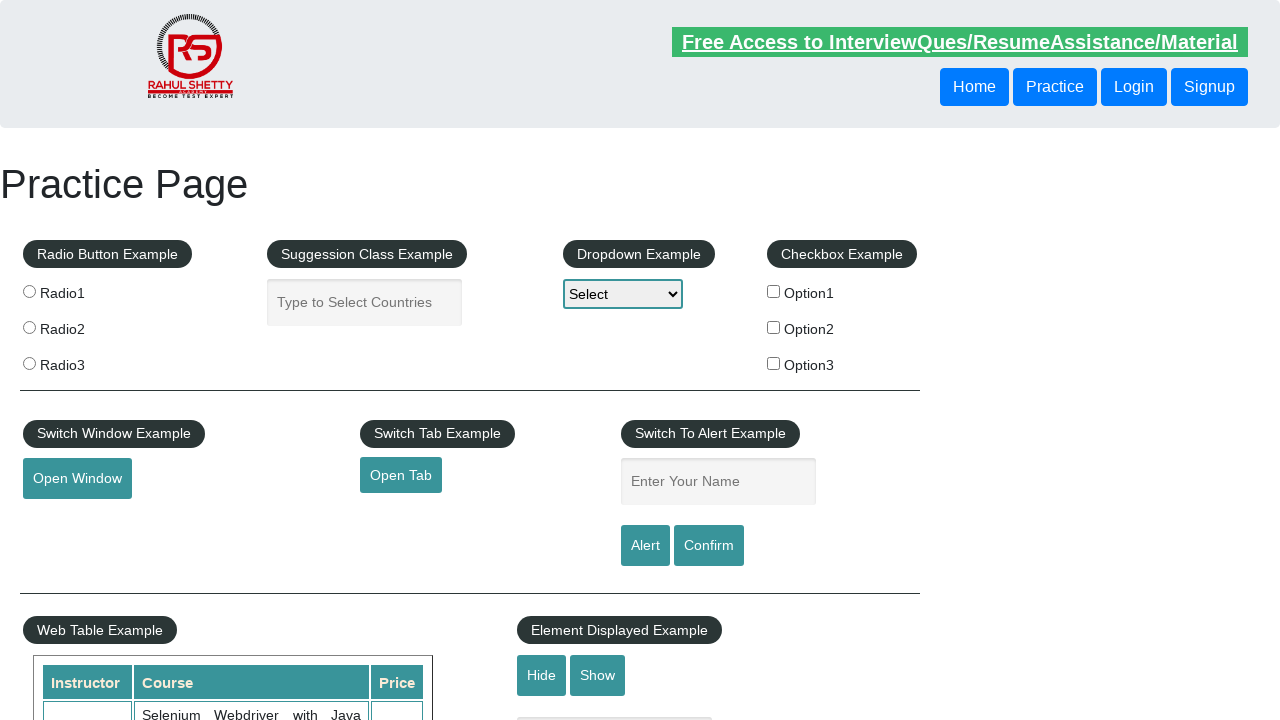

Accessing row 8 of 11
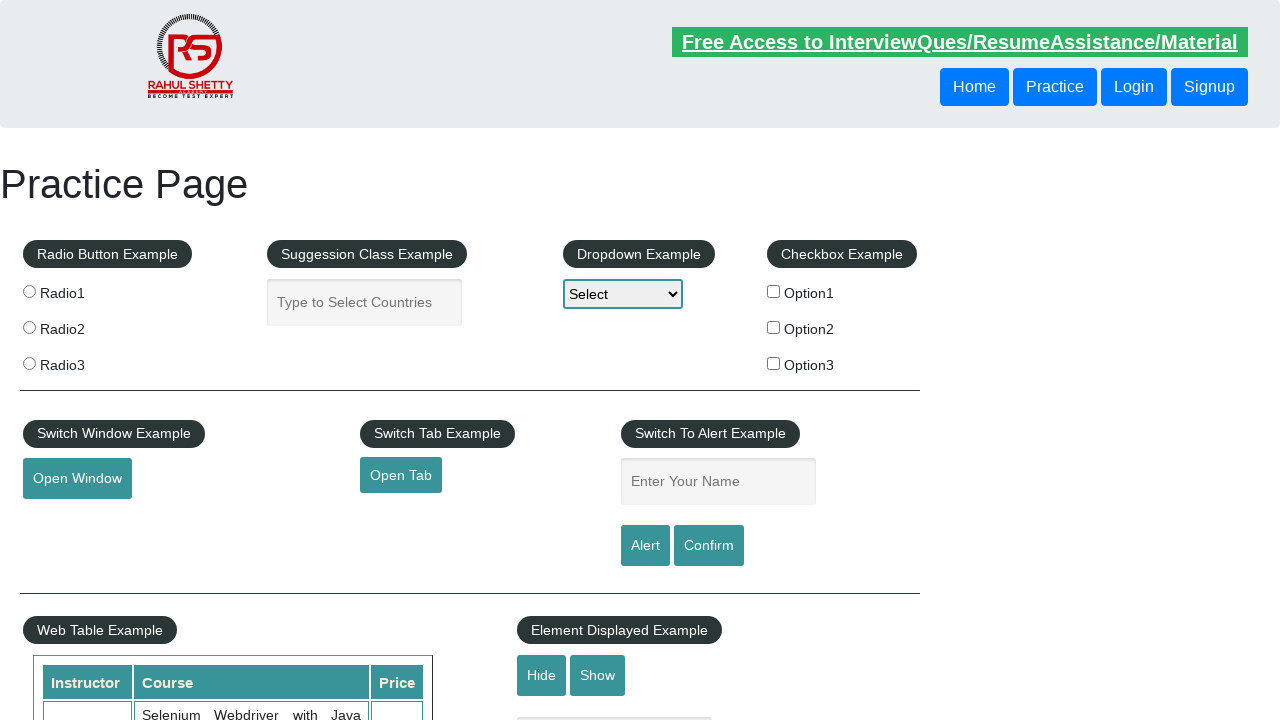

Located second column in row 8
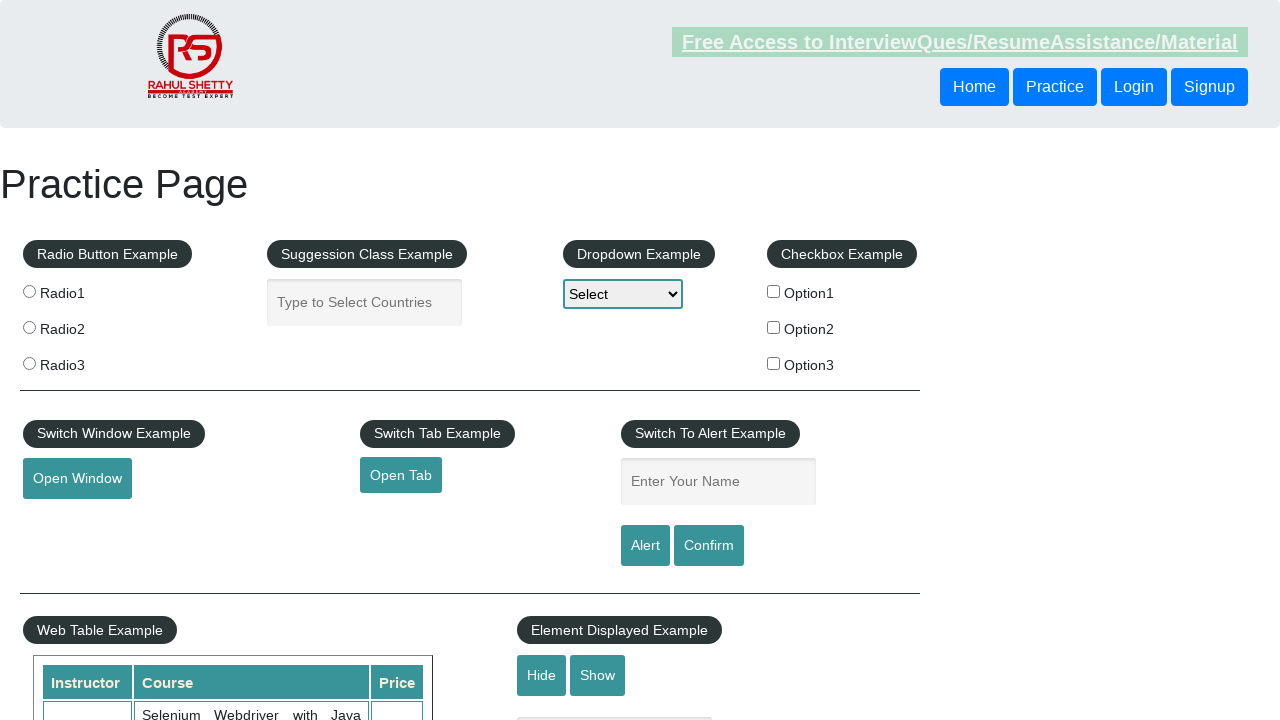

Retrieved text from second column: 'QA Expert Course :Software Testing + Bugzilla + SQL + Agile'
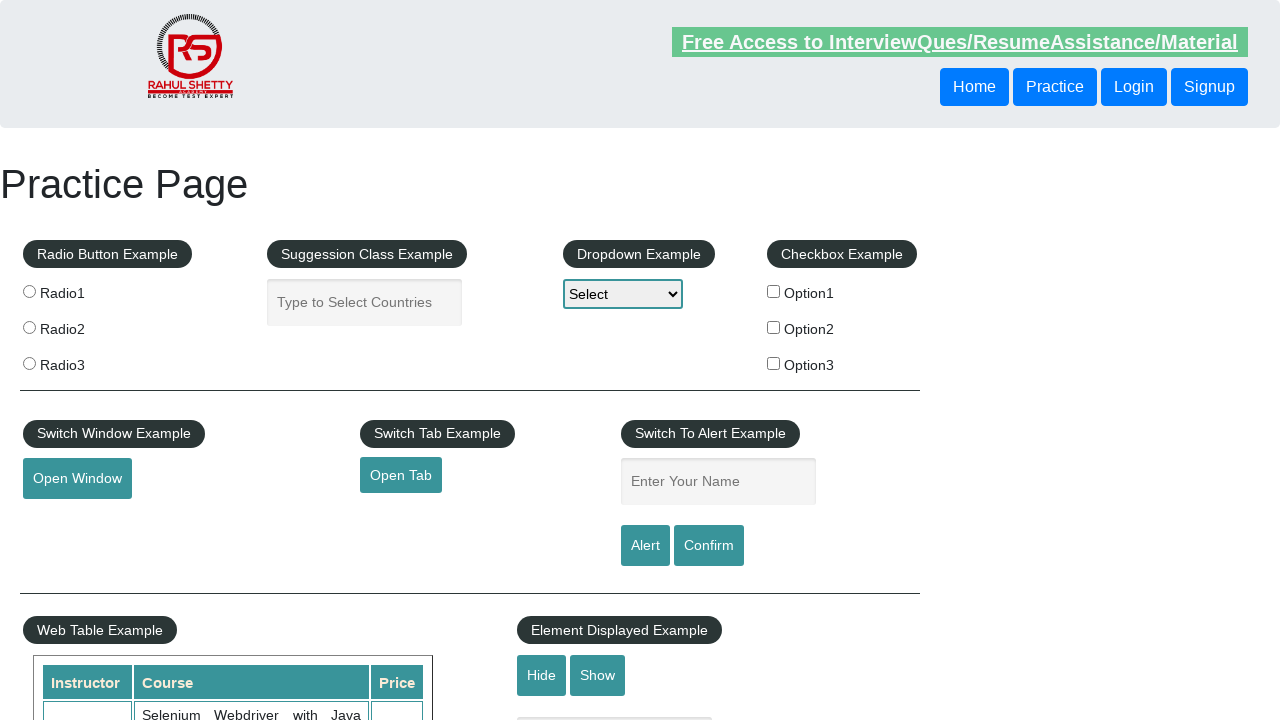

Accessing row 9 of 11
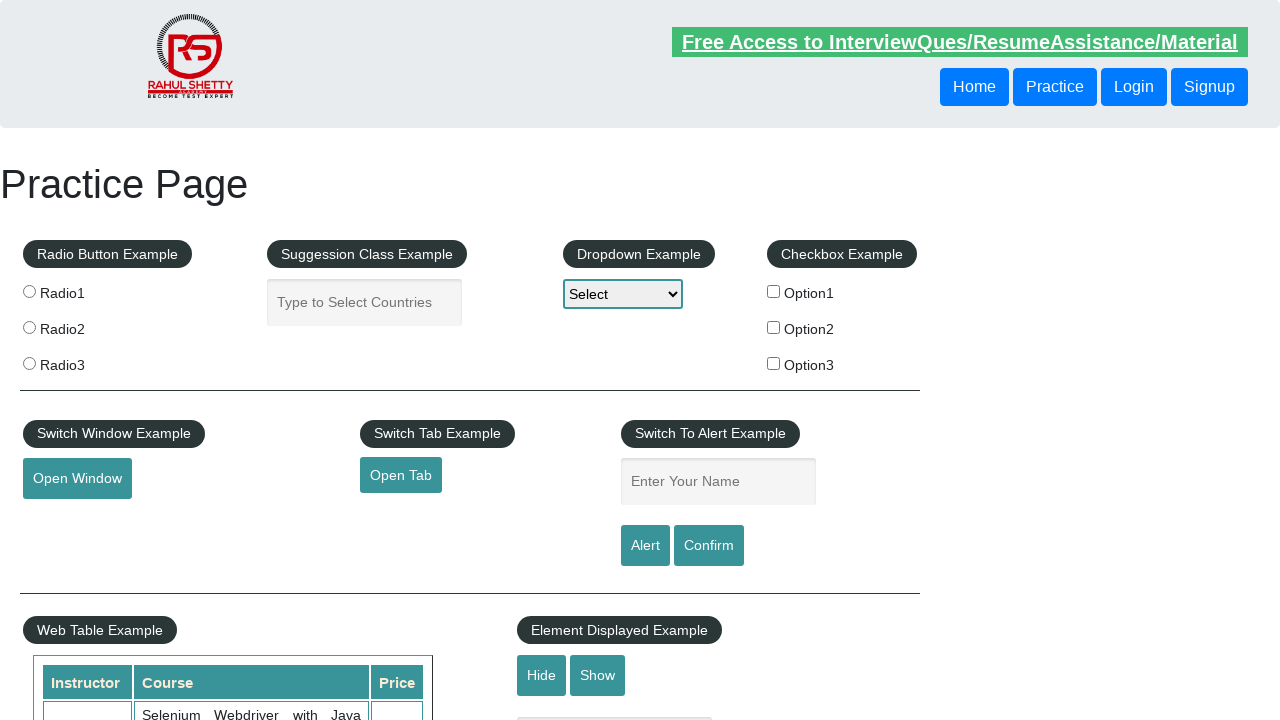

Located second column in row 9
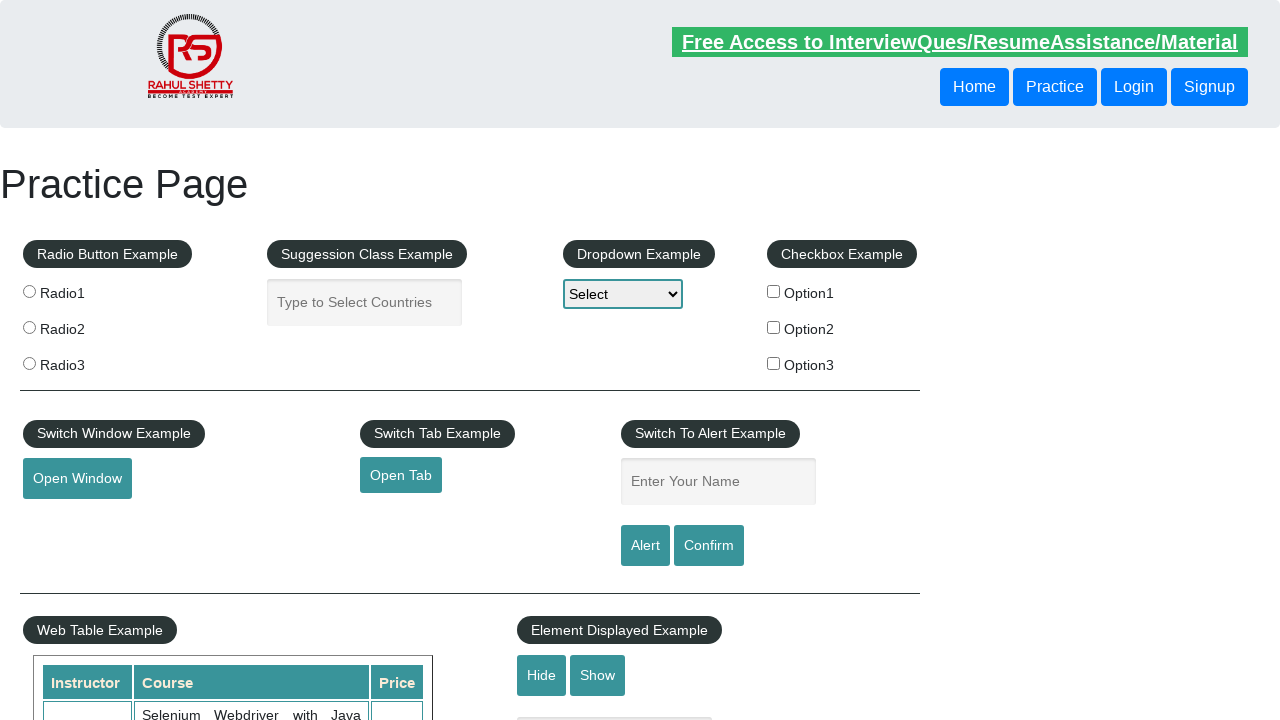

Retrieved text from second column: 'Master Selenium Automation in simple Python Language'
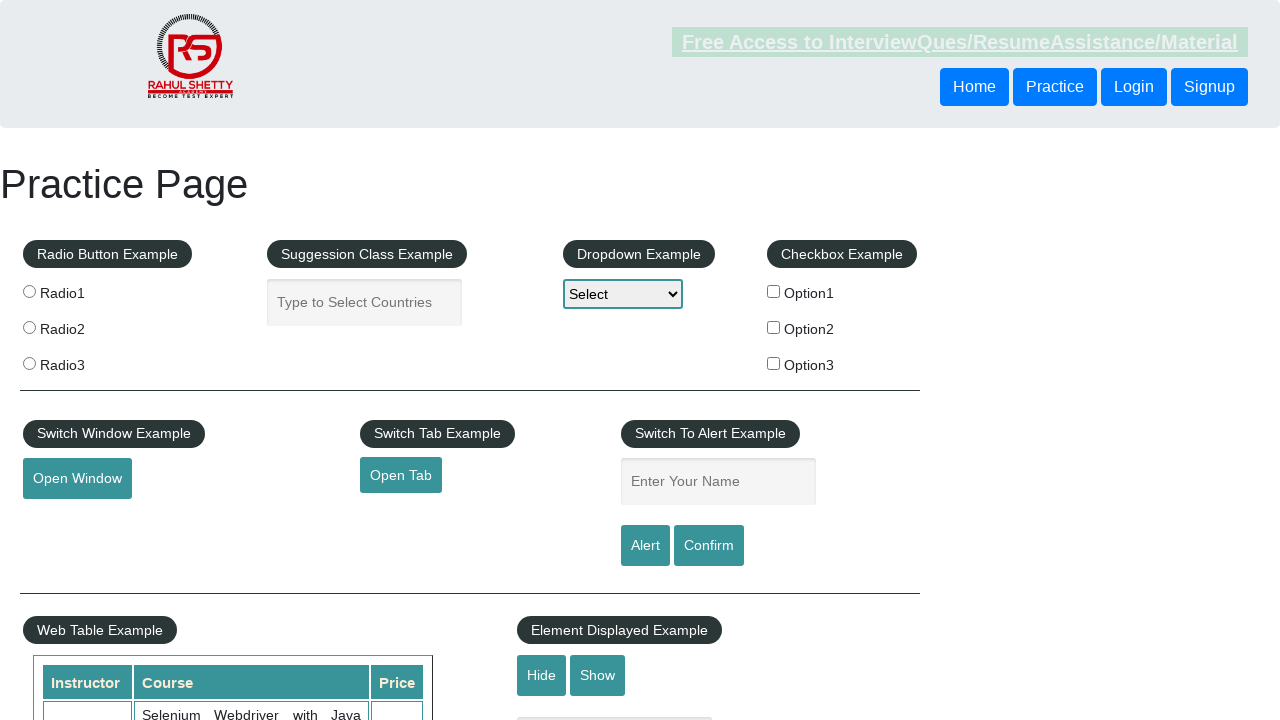

Found matching course row, retrieved price: '25'
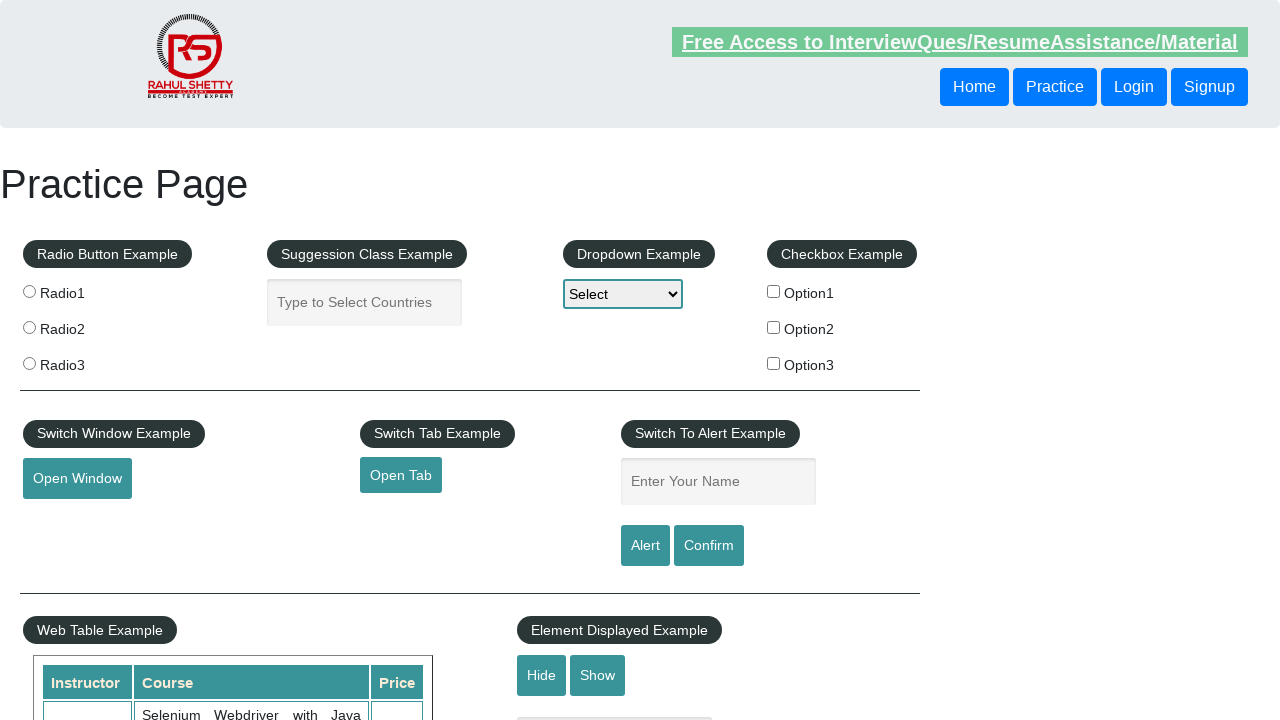

Asserted that price equals '25'
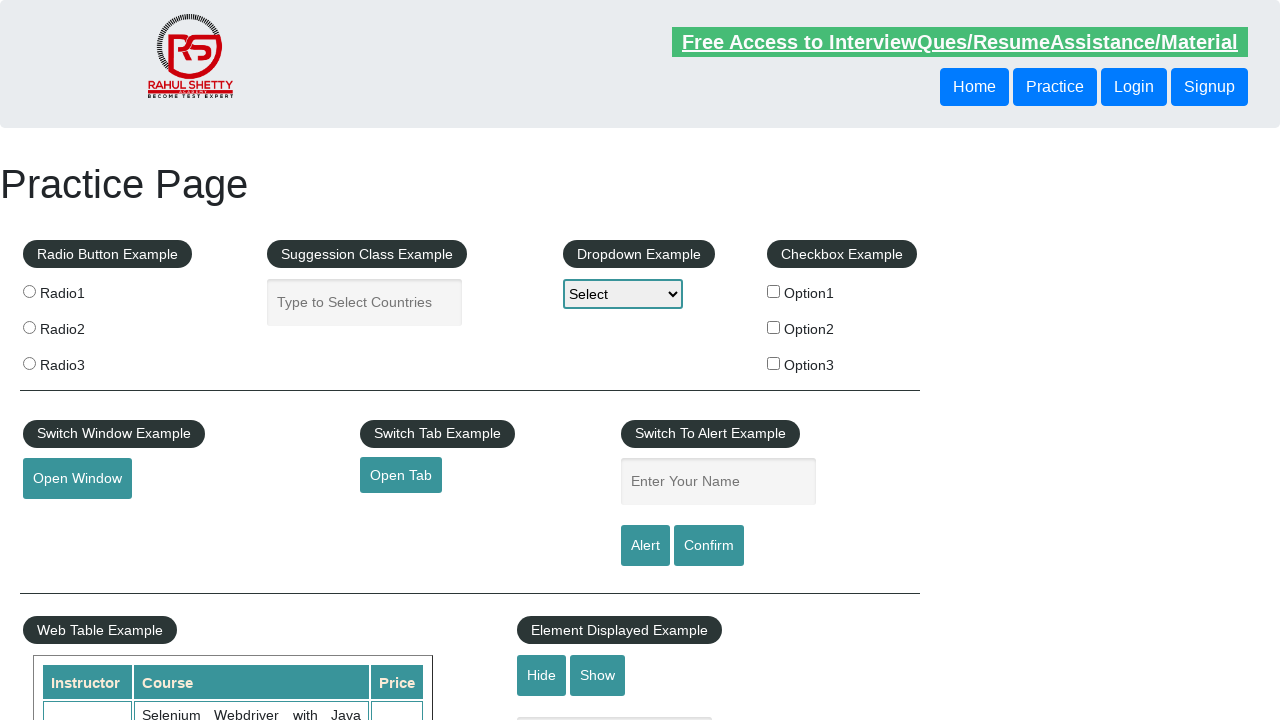

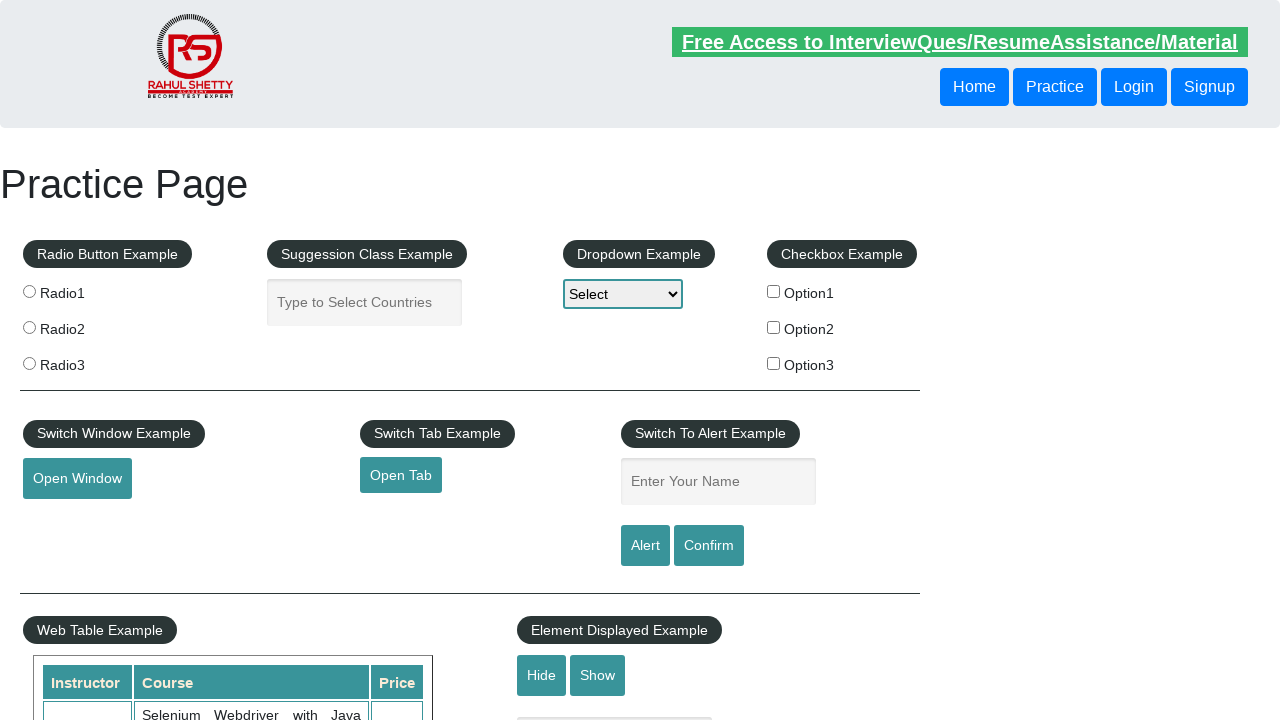